Tests tooltip functionality by hovering over a button element to display a tooltip.

Starting URL: https://demoqa.com/tool-tips

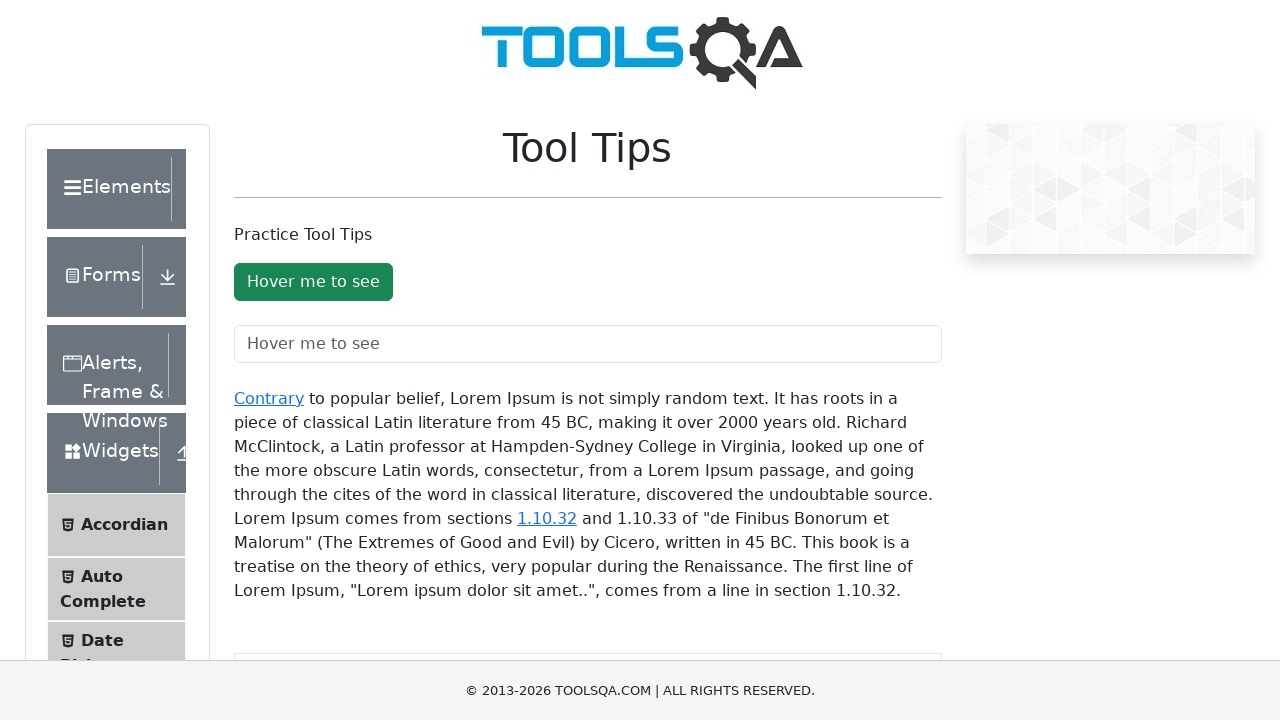

Hovered over the tooltip button to trigger tooltip display at (313, 282) on #toolTipButton
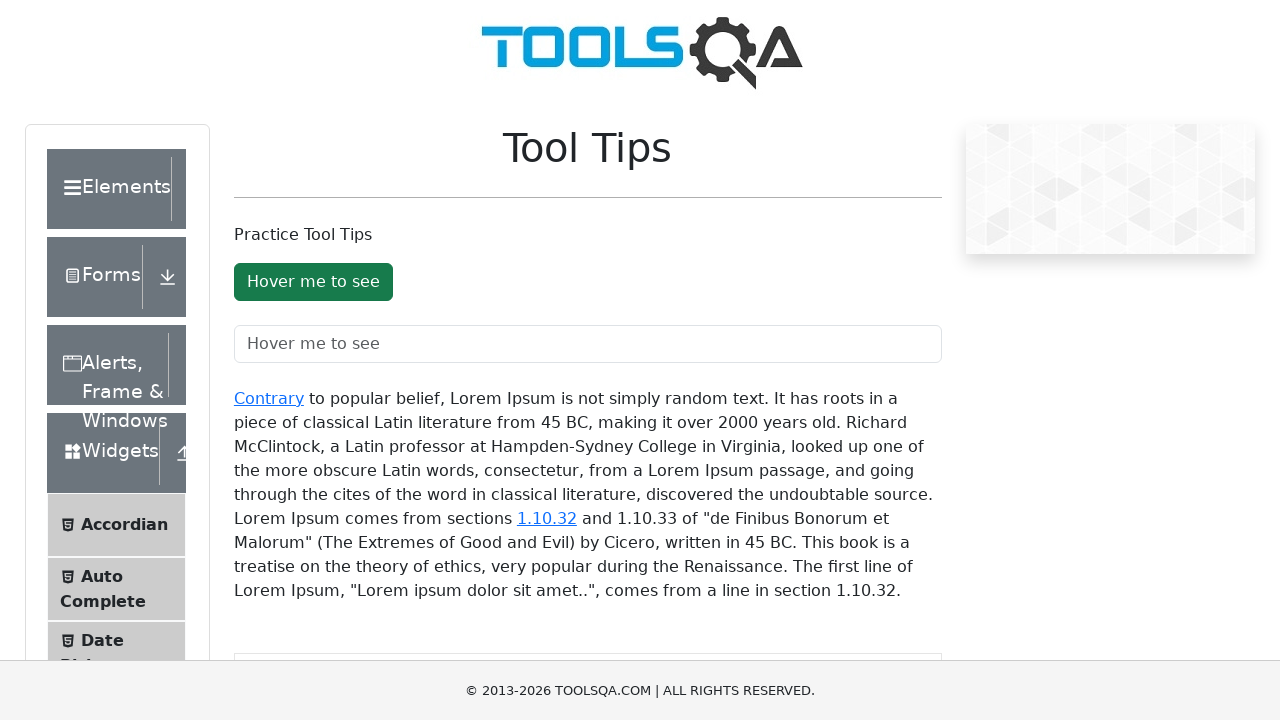

Tooltip appeared and became visible
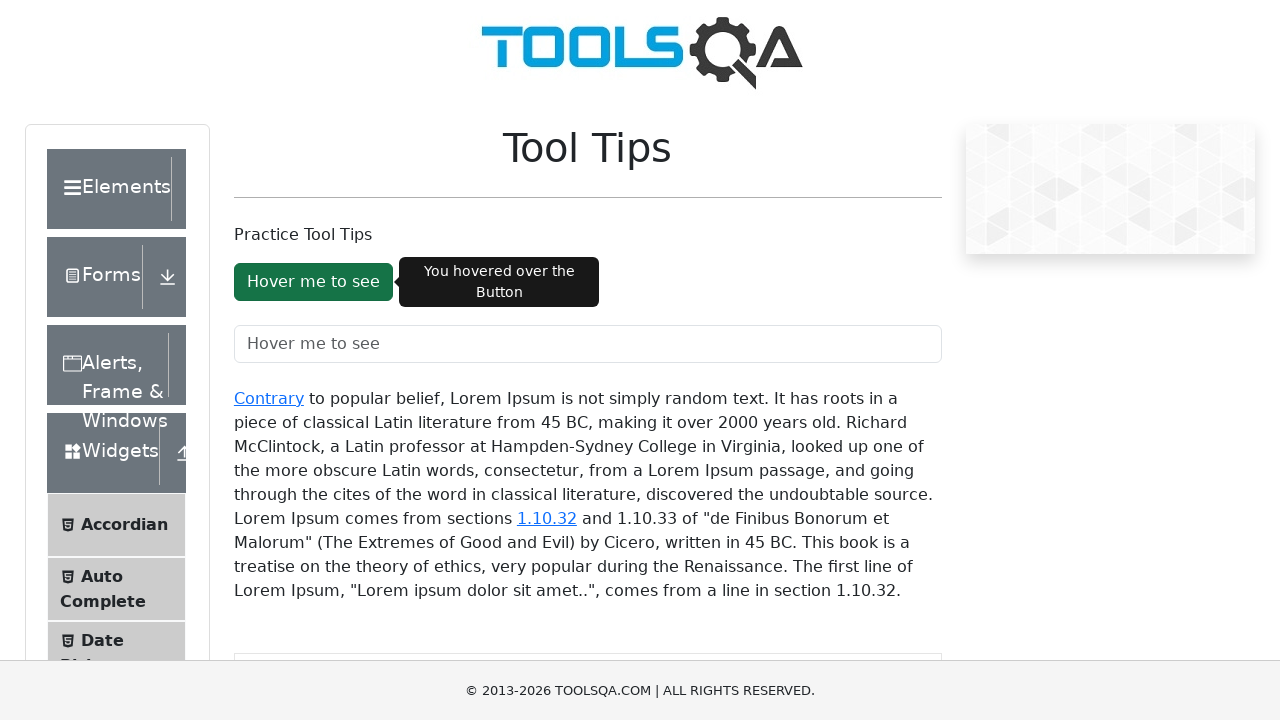

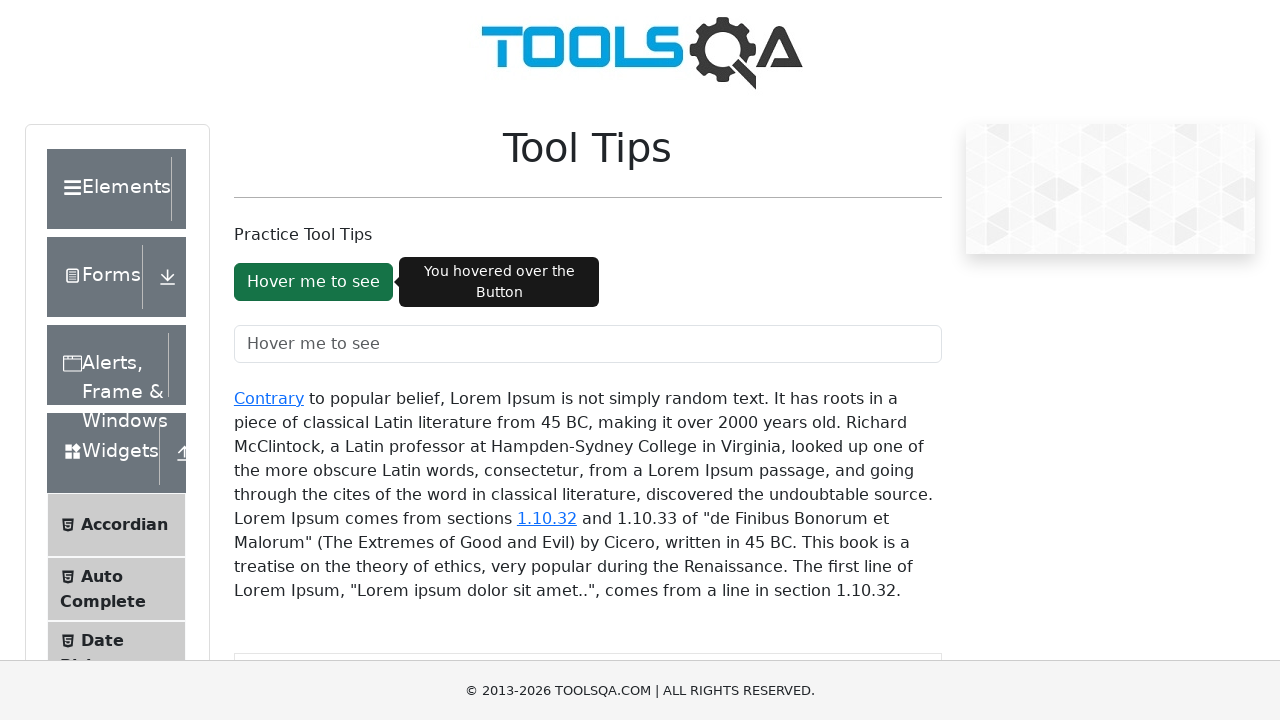